Tests navigation through footer links by opening each link in the first column of the footer in a new tab

Starting URL: http://www.qaclickacademy.com/practice.php

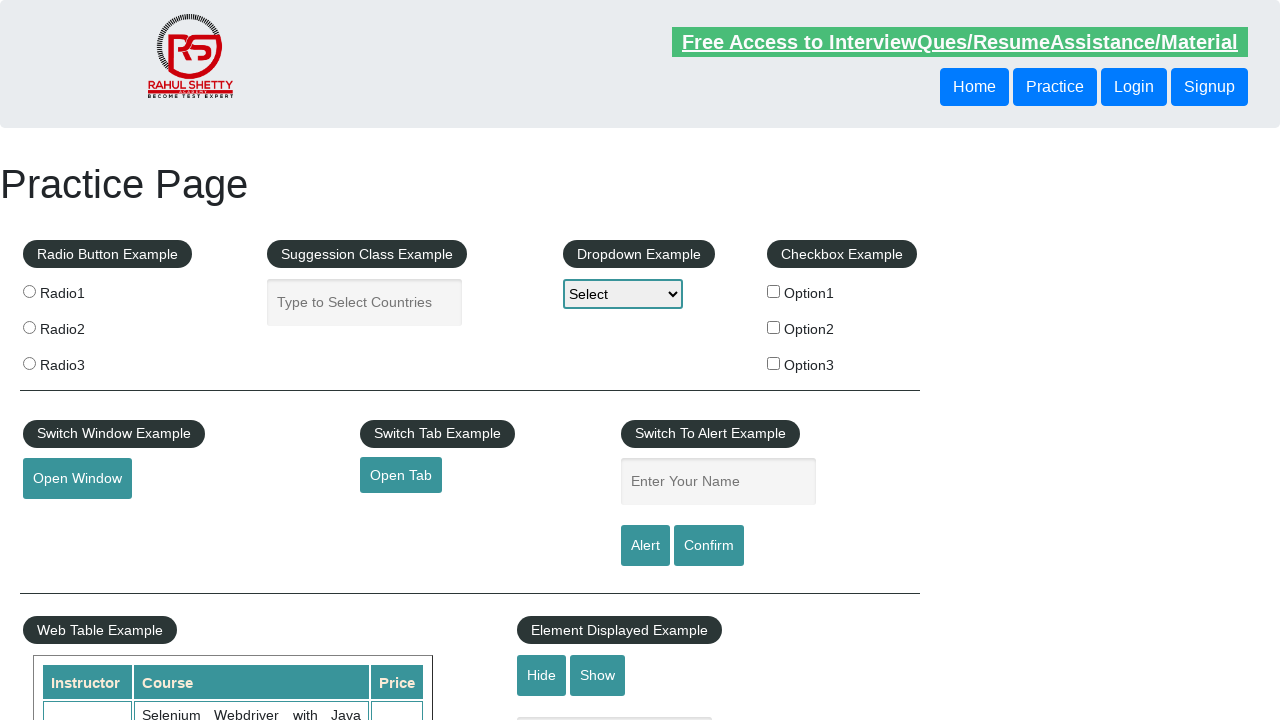

Located footer section with id 'gf-BIG'
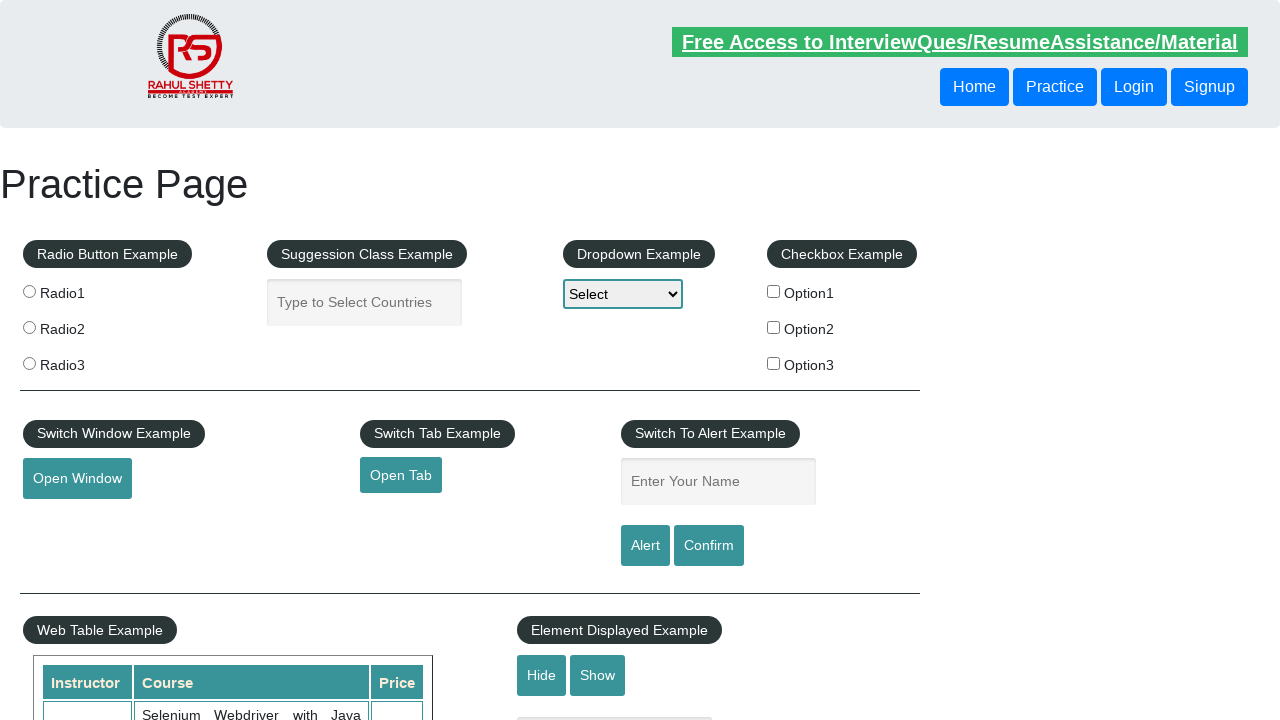

Located first column in footer table
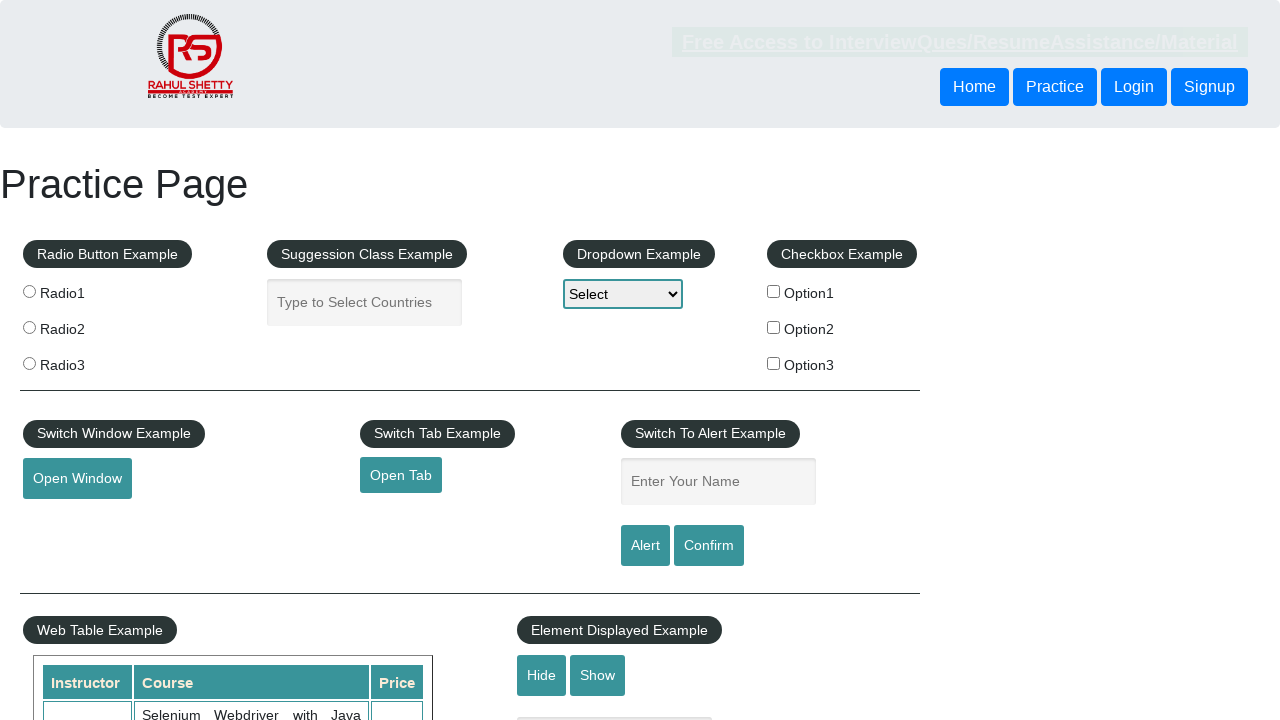

Located all anchor elements in first column
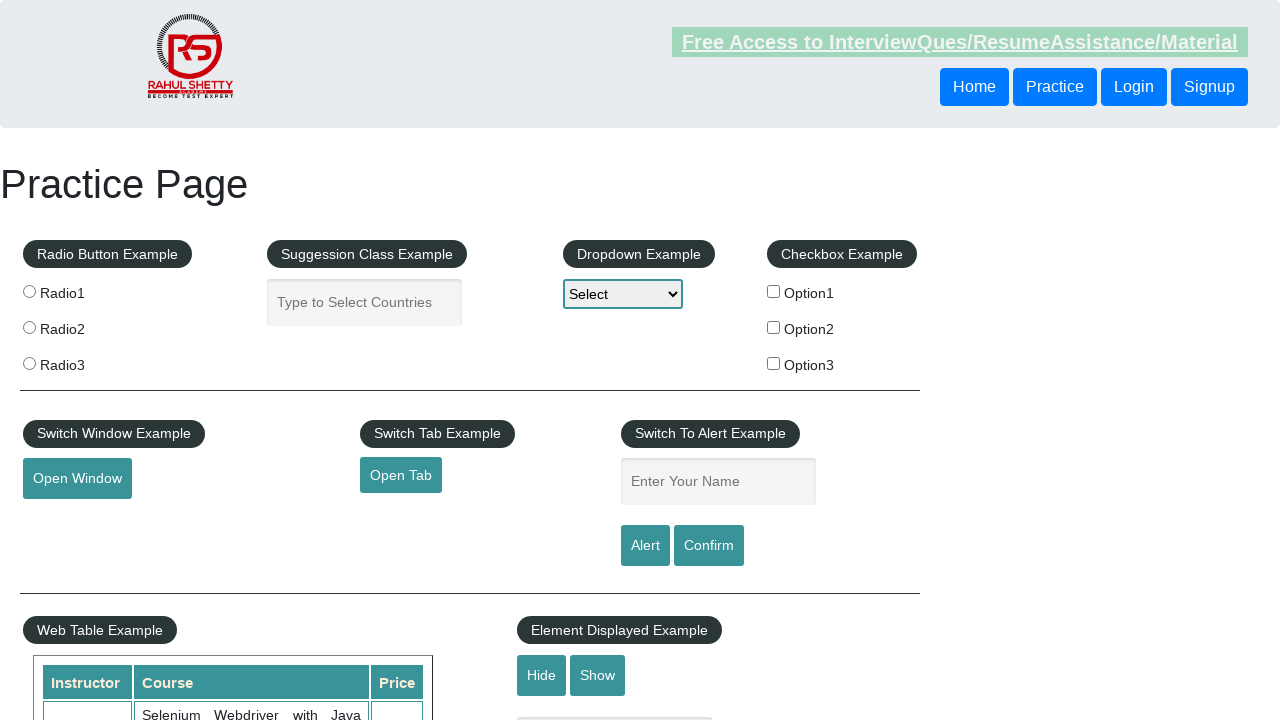

Counted 5 links in first column
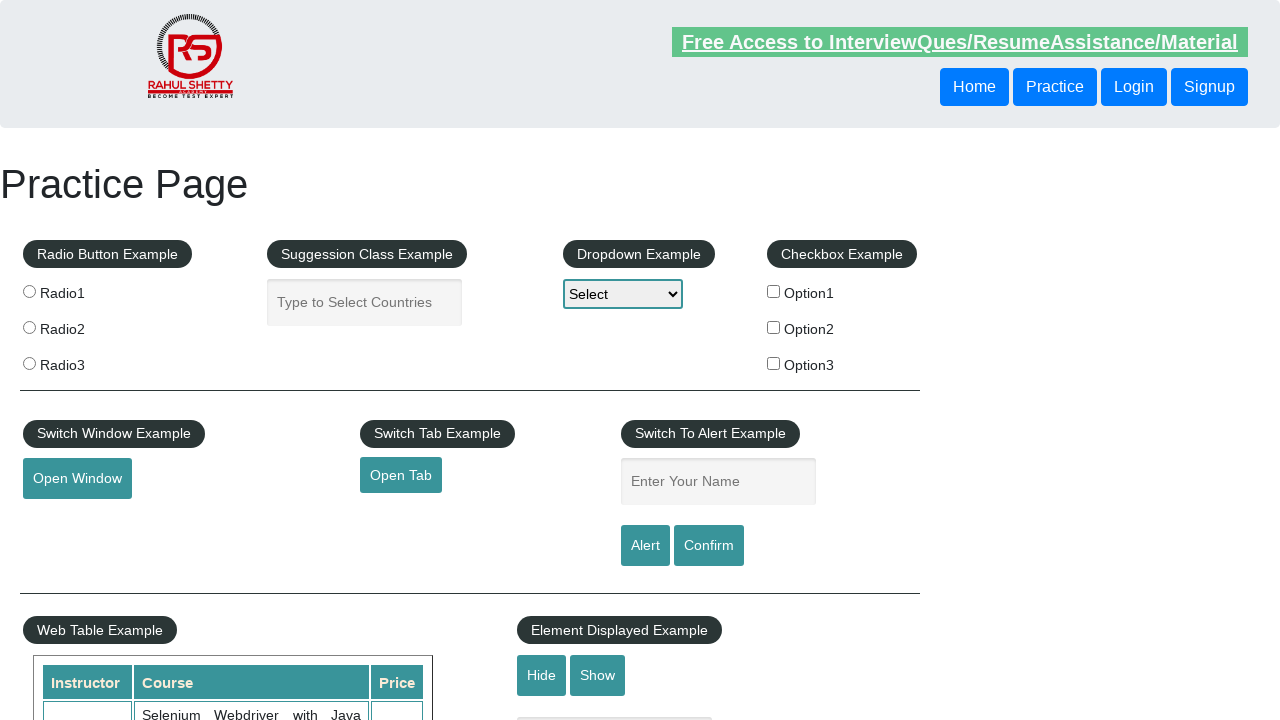

Retrieved URL from link 1: http://www.restapitutorial.com/
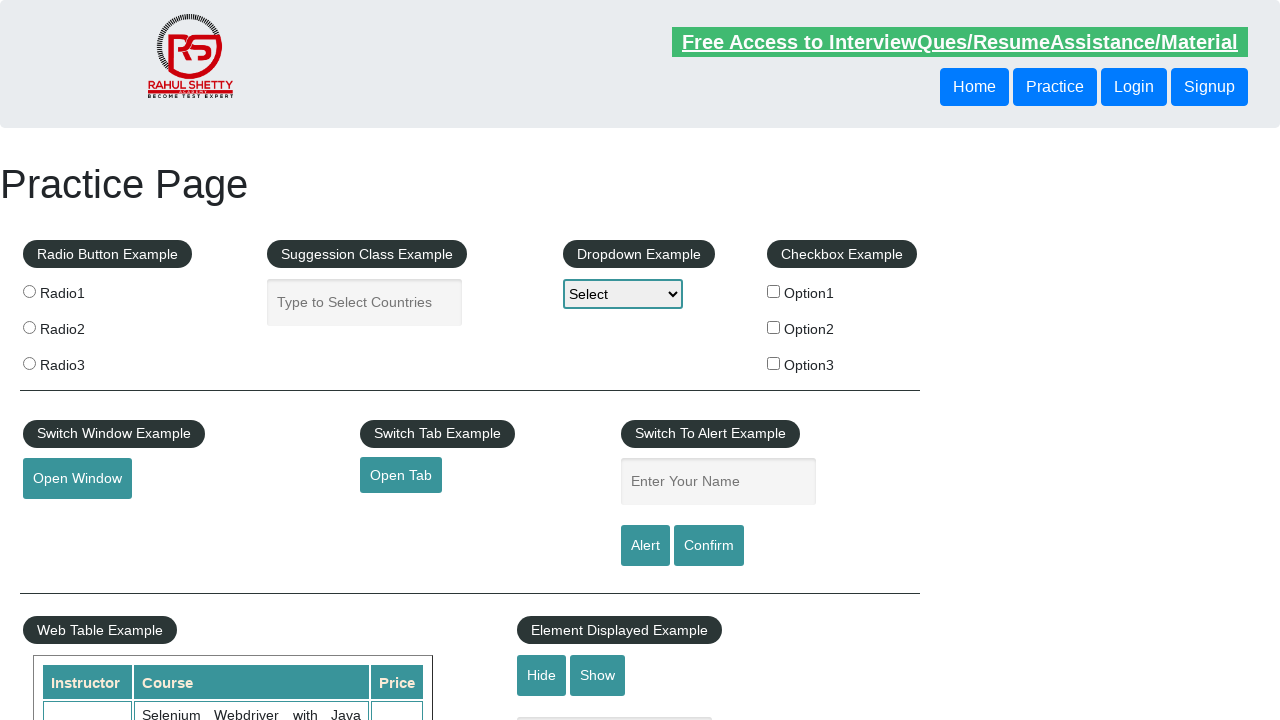

Opened link 1 in new tab: http://www.restapitutorial.com/
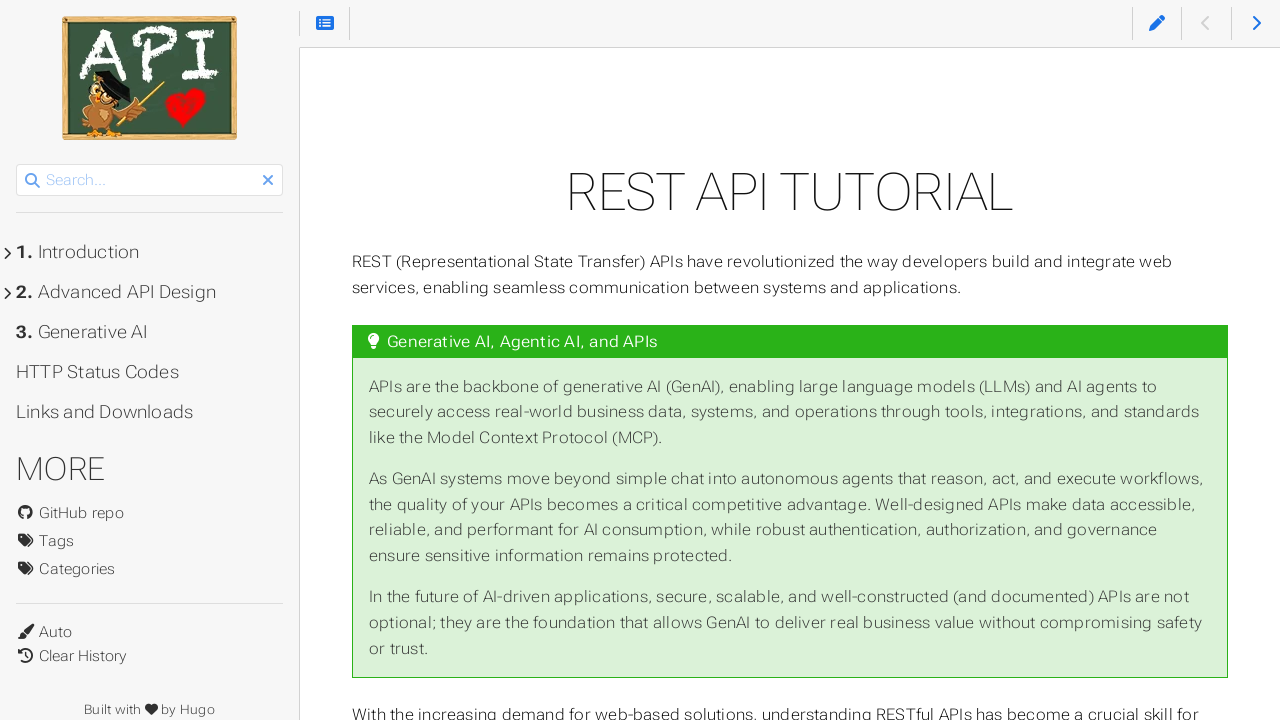

Waited for page load to complete (networkidle) for link 1
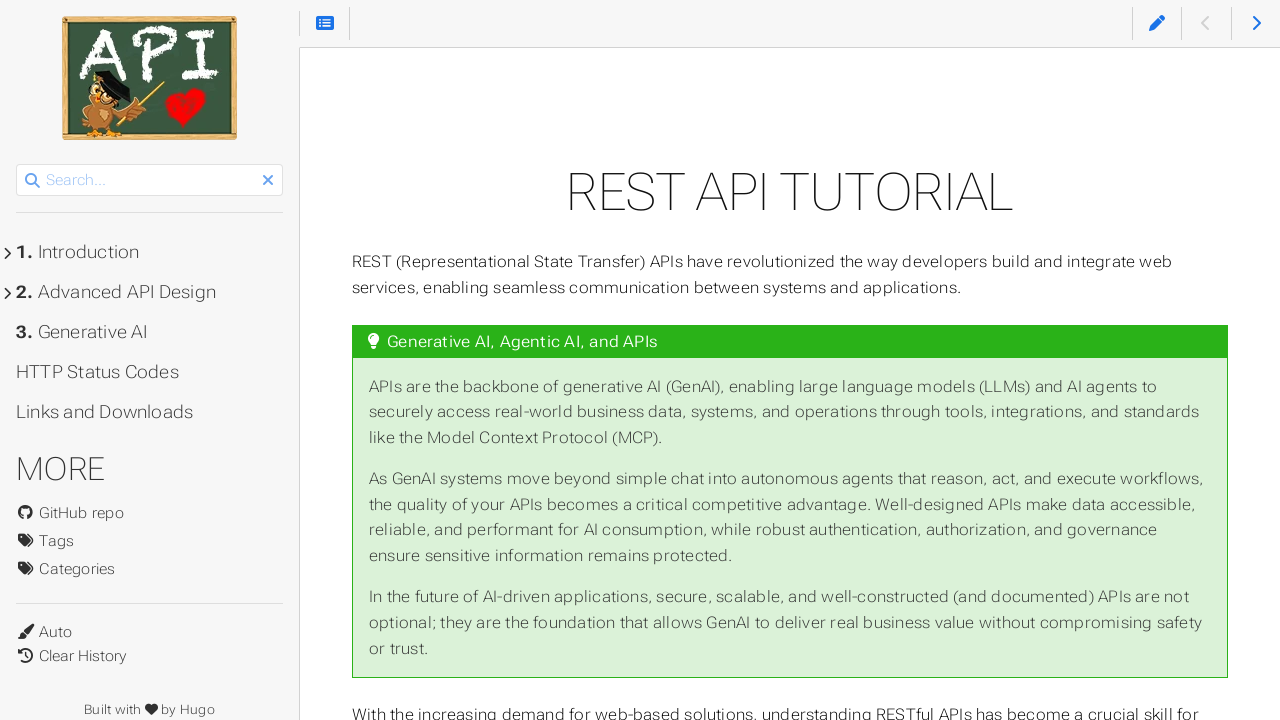

Retrieved URL from link 2: https://www.soapui.org/
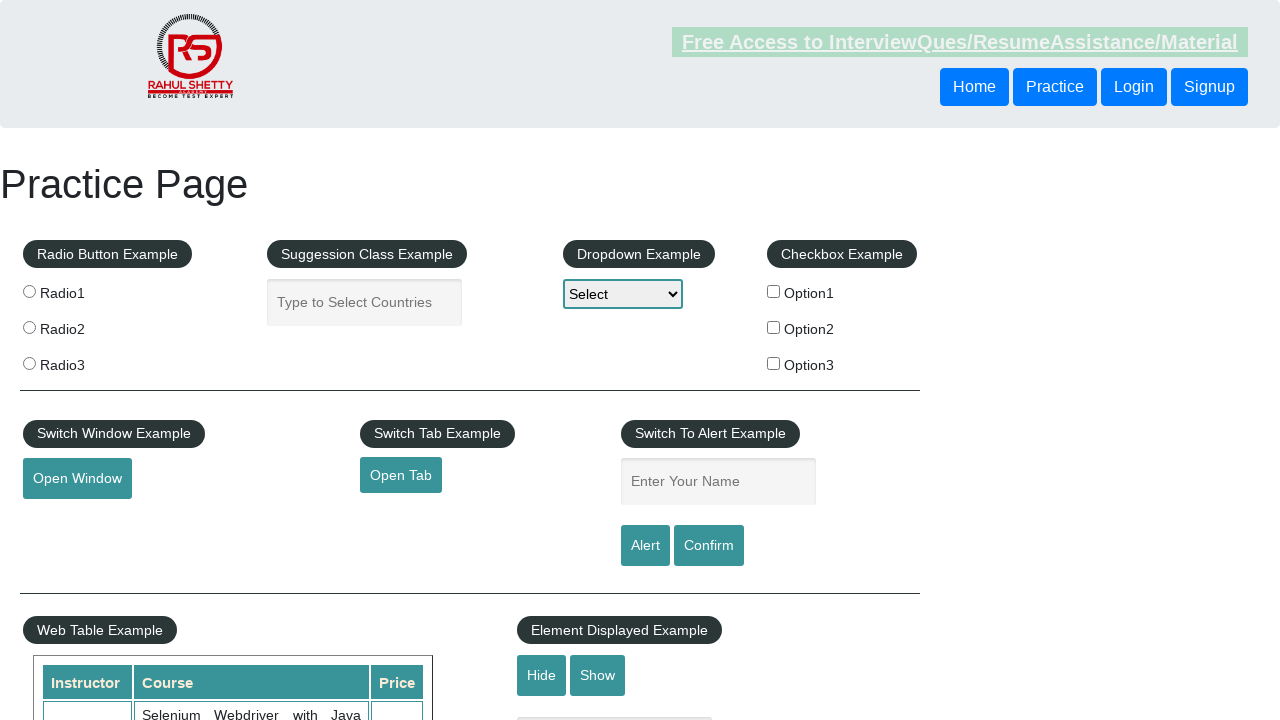

Opened link 2 in new tab: https://www.soapui.org/
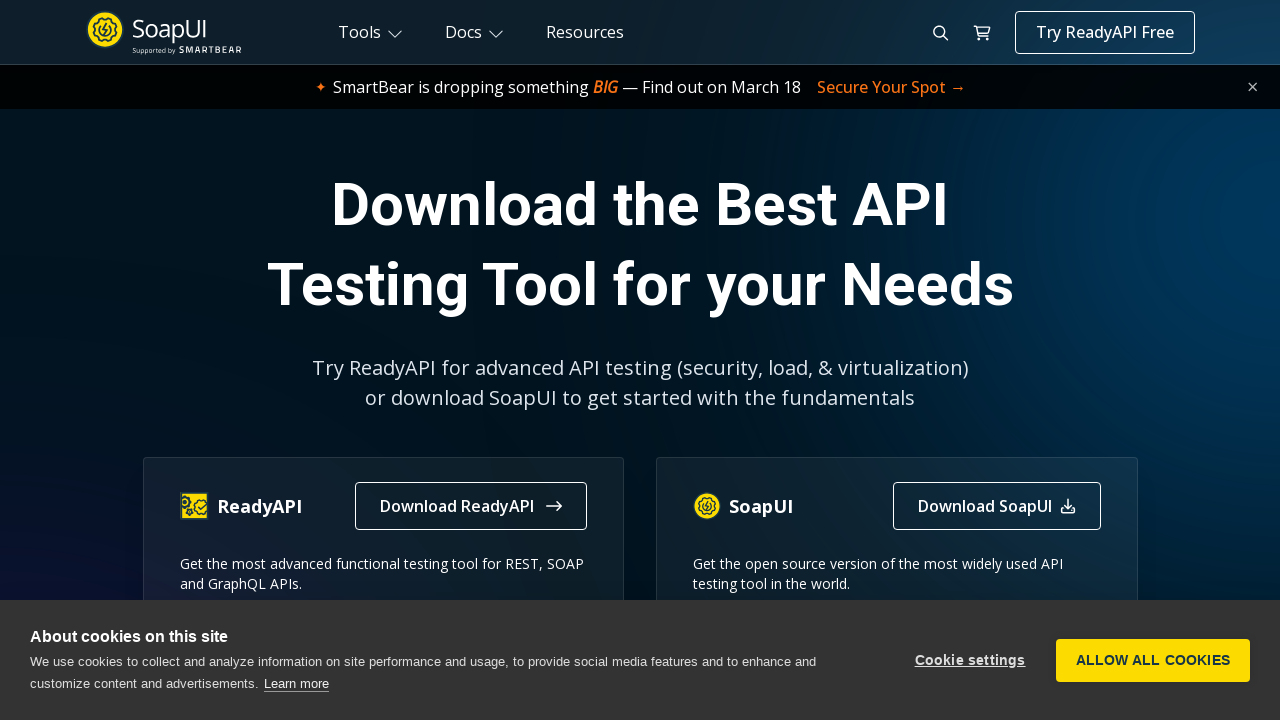

Waited for page load to complete (networkidle) for link 2
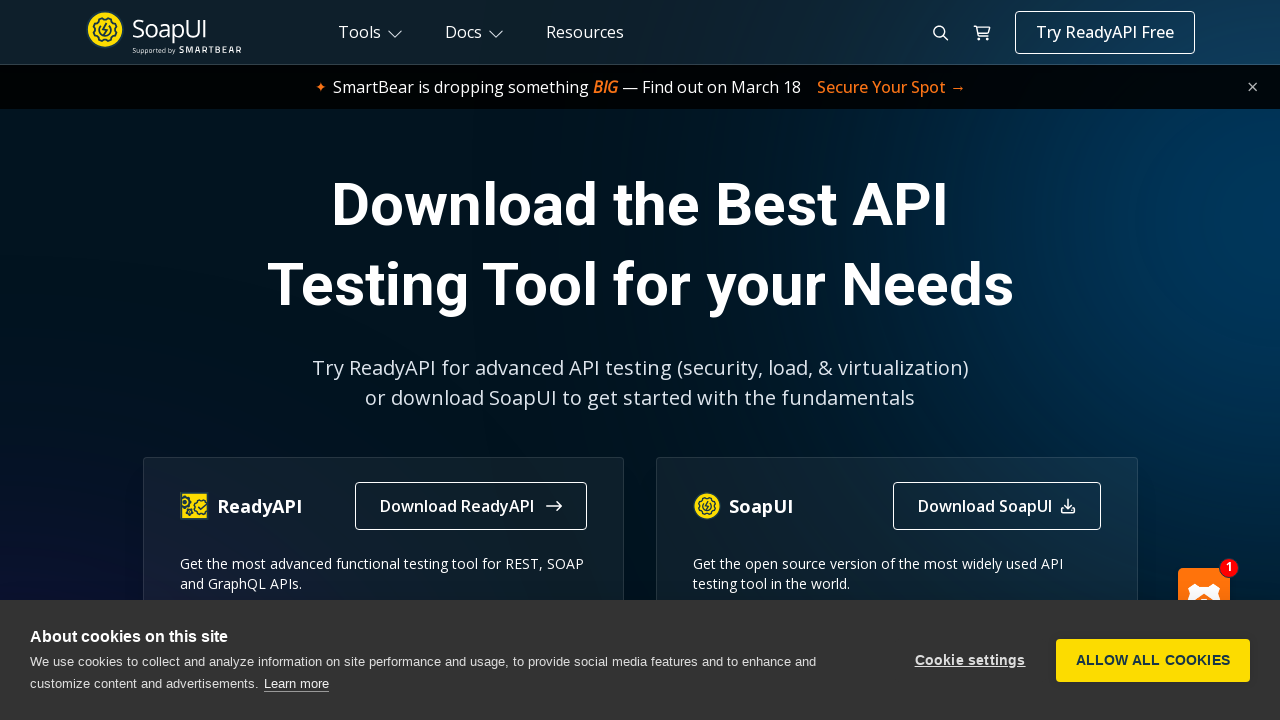

Retrieved URL from link 3: https://courses.rahulshettyacademy.com/p/appium-tutorial
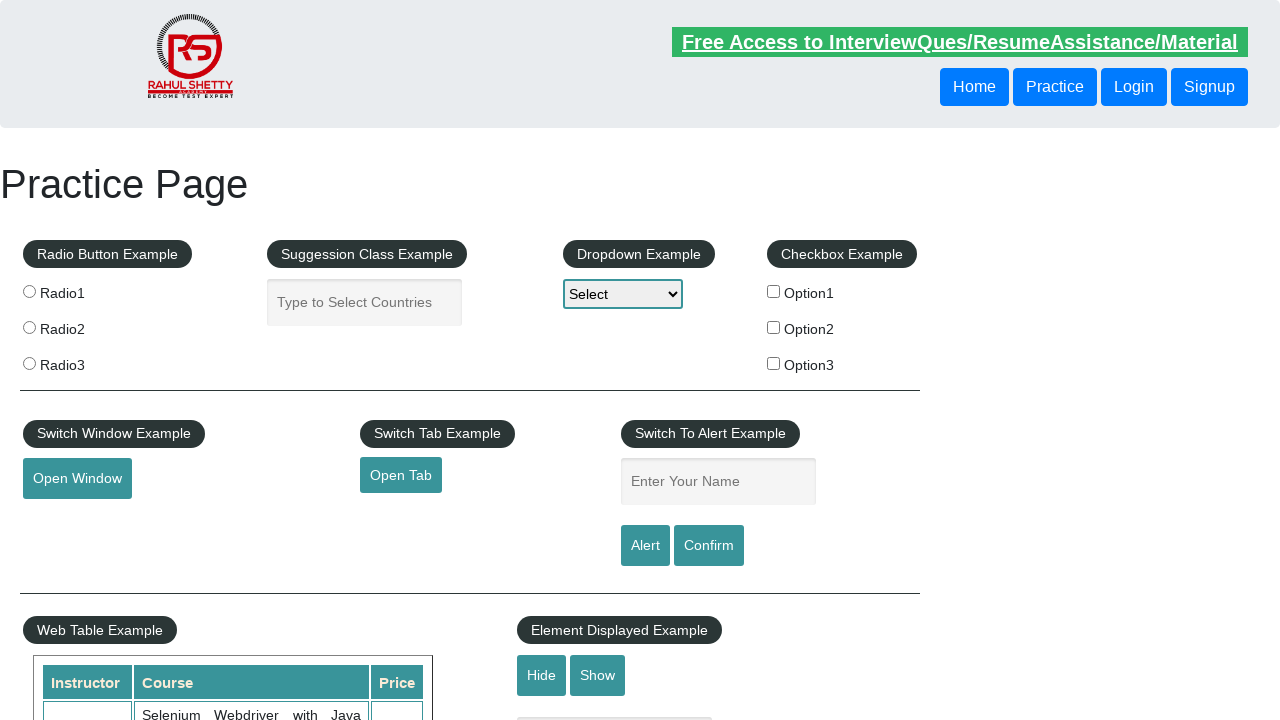

Opened link 3 in new tab: https://courses.rahulshettyacademy.com/p/appium-tutorial
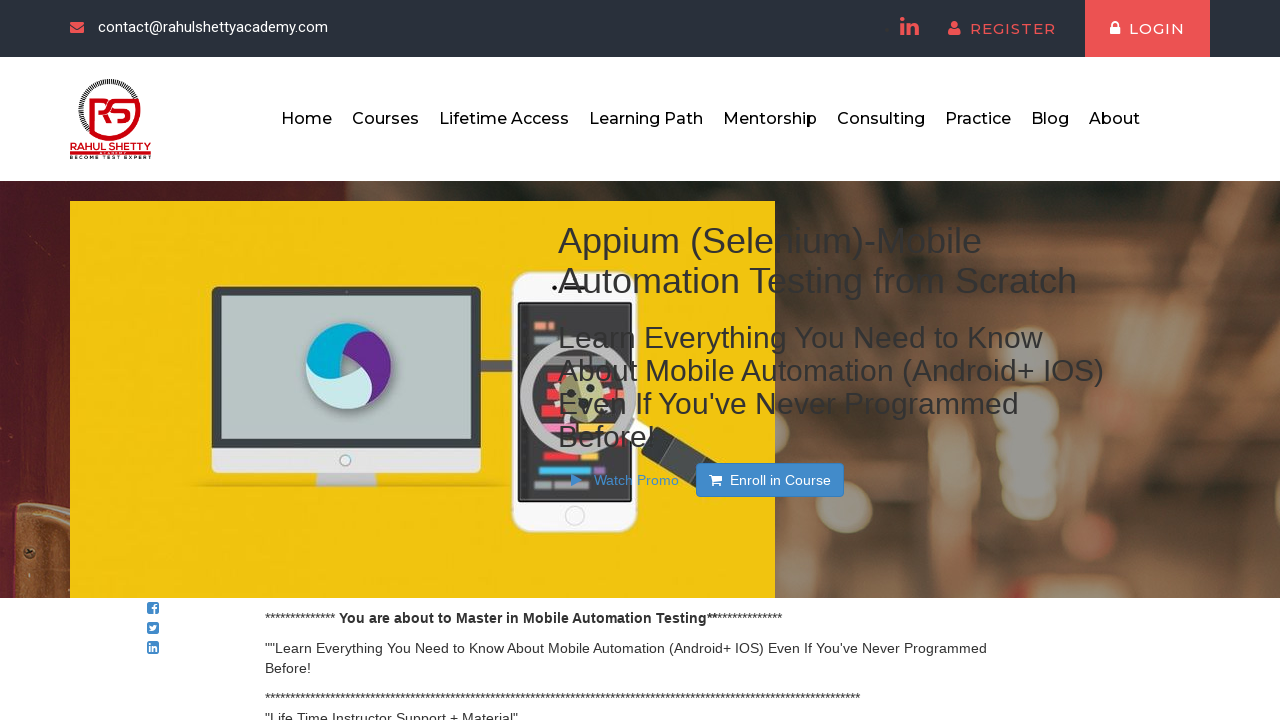

Waited for page load to complete (networkidle) for link 3
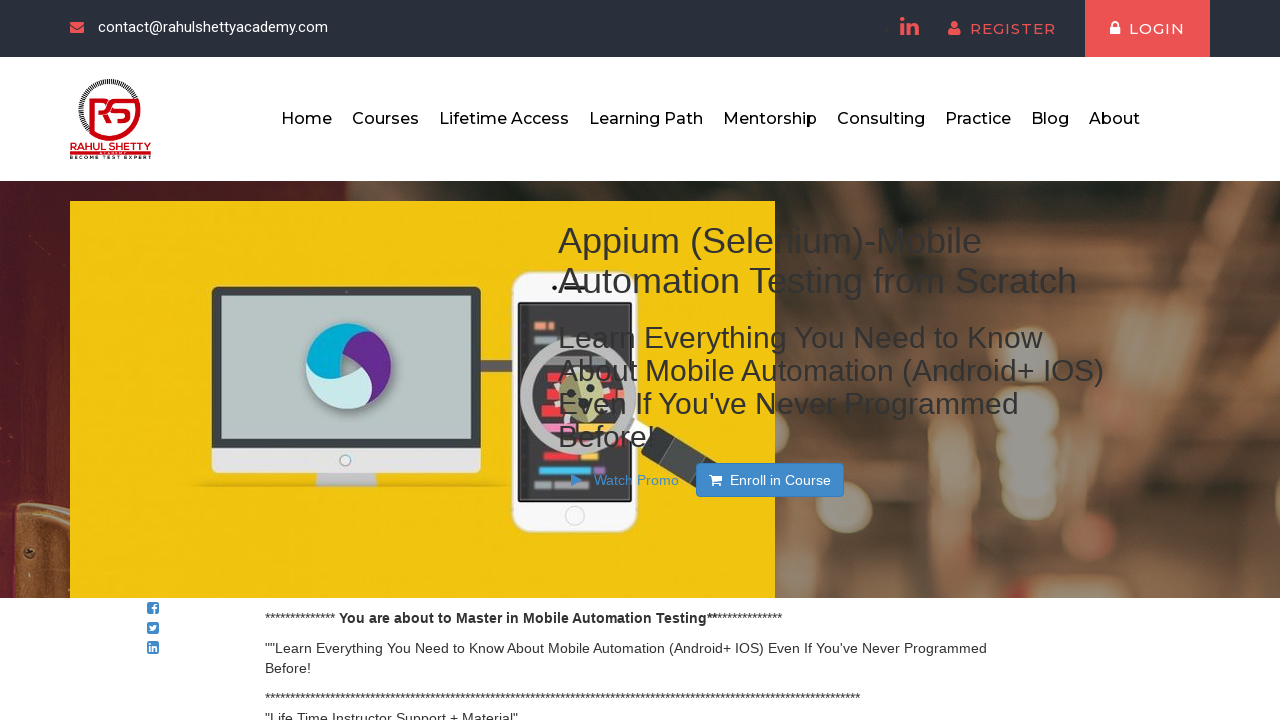

Retrieved URL from link 4: https://jmeter.apache.org/
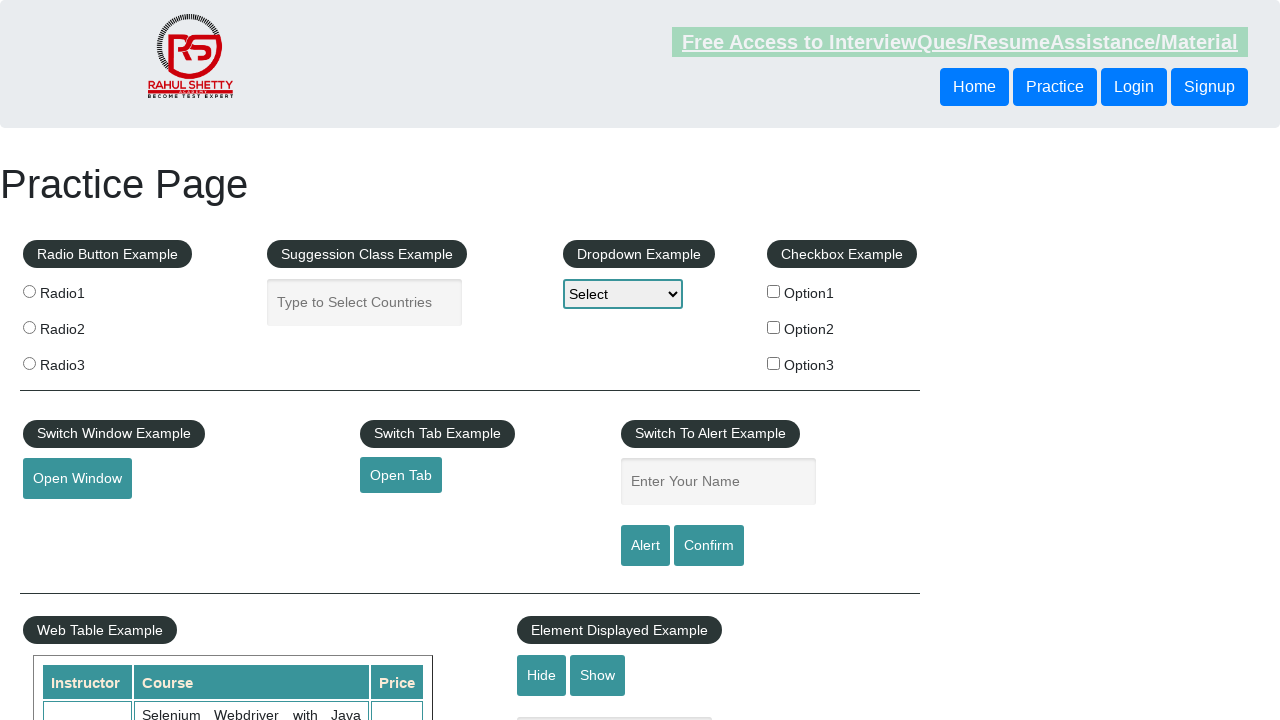

Opened link 4 in new tab: https://jmeter.apache.org/
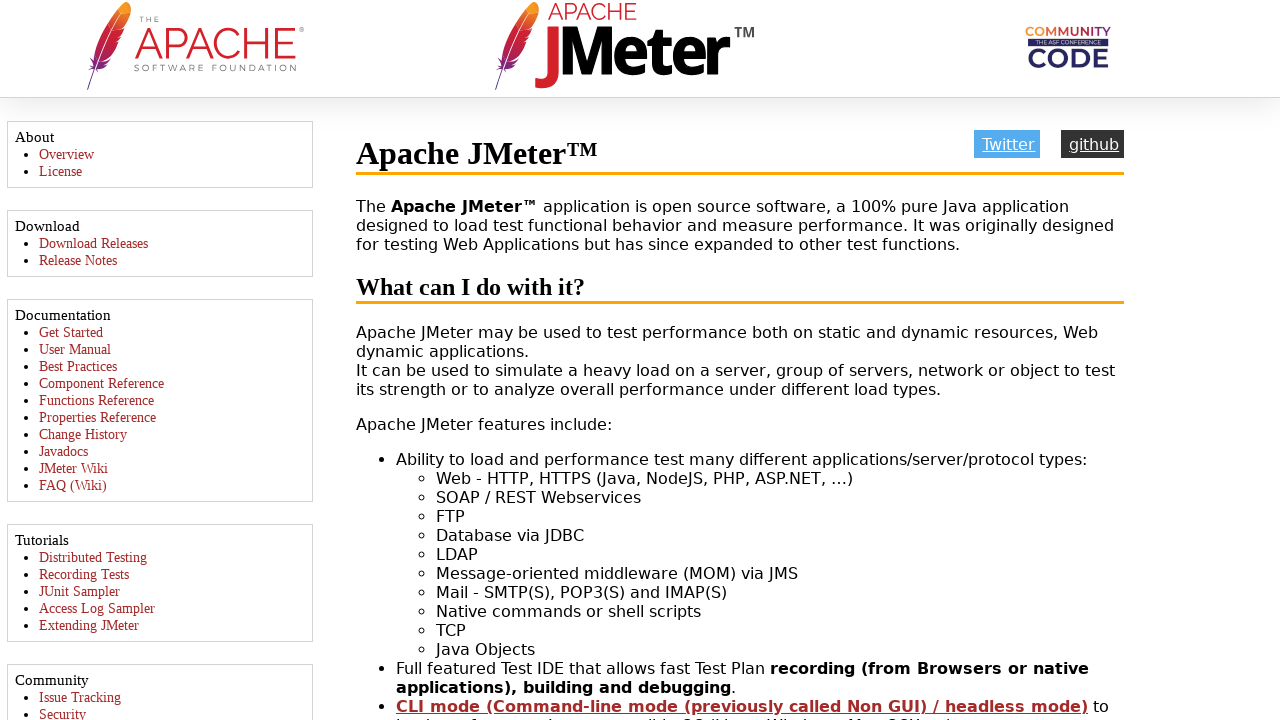

Waited for page load to complete (networkidle) for link 4
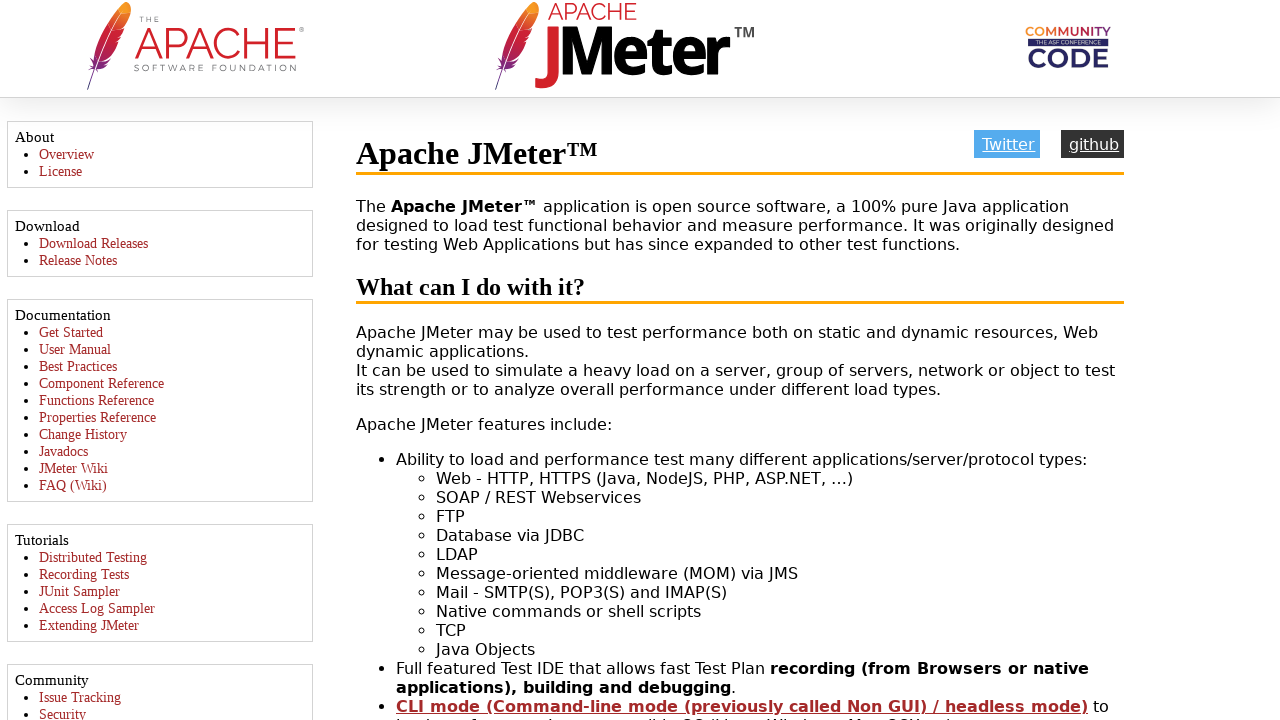

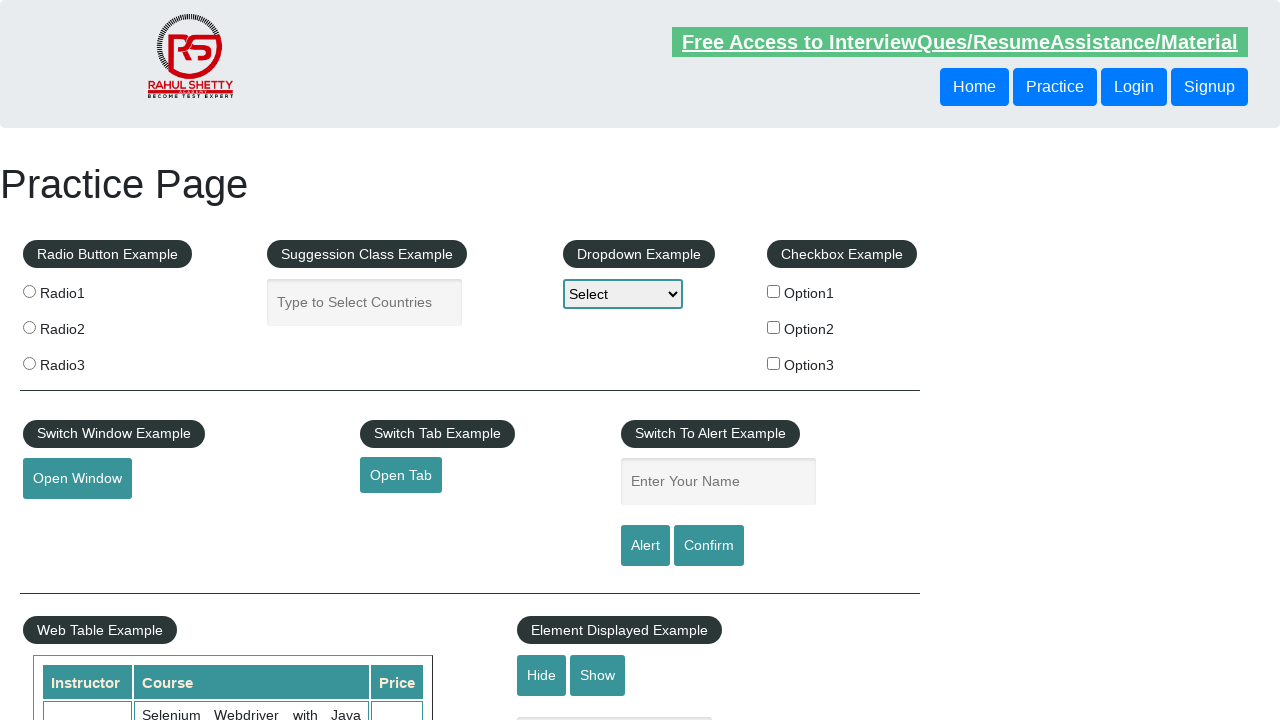